Clicks a link by its text 'CLICK ME!'

Starting URL: https://obstaclecourse.tricentis.com/Obstacles/22505

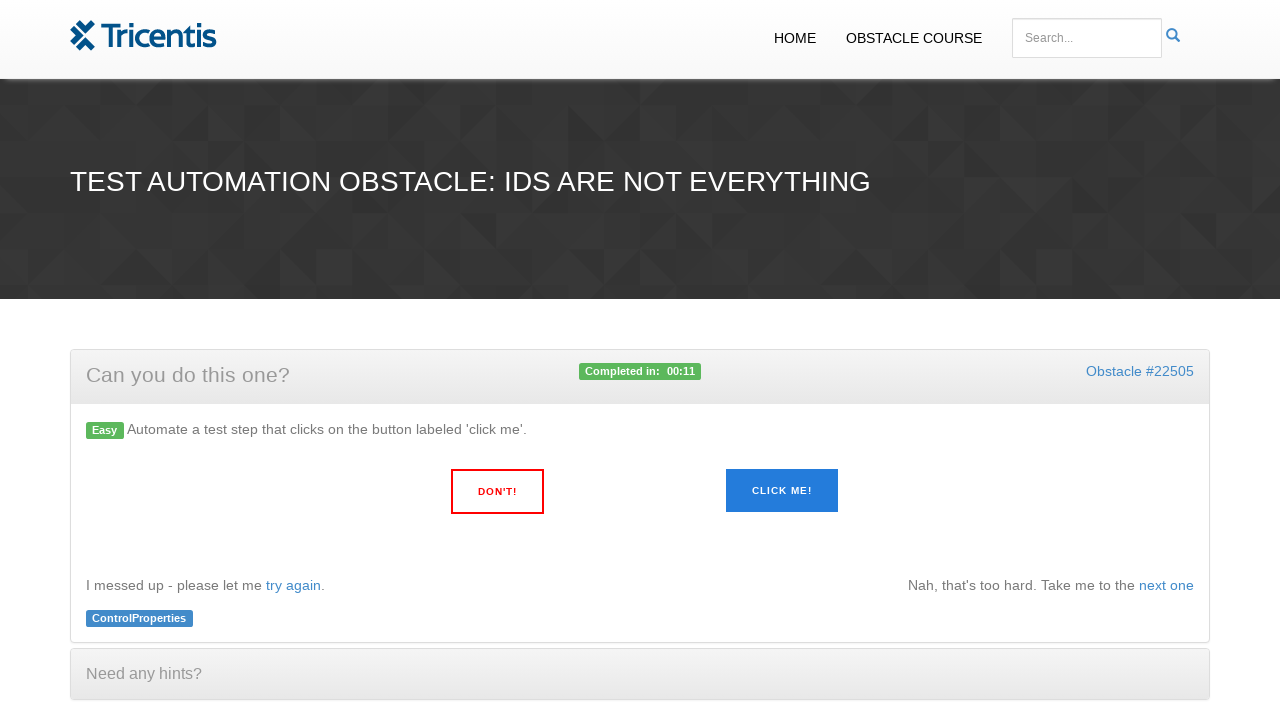

Clicked link with text 'CLICK ME!' at (782, 491) on text=CLICK ME!
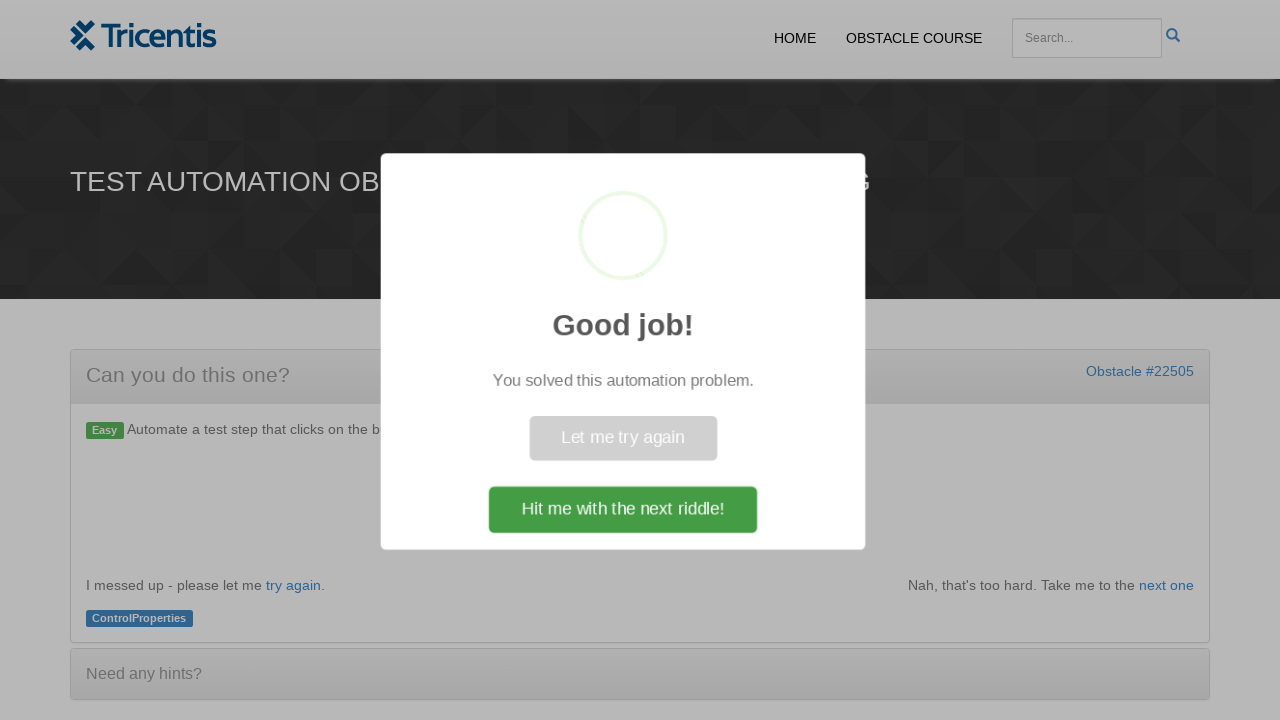

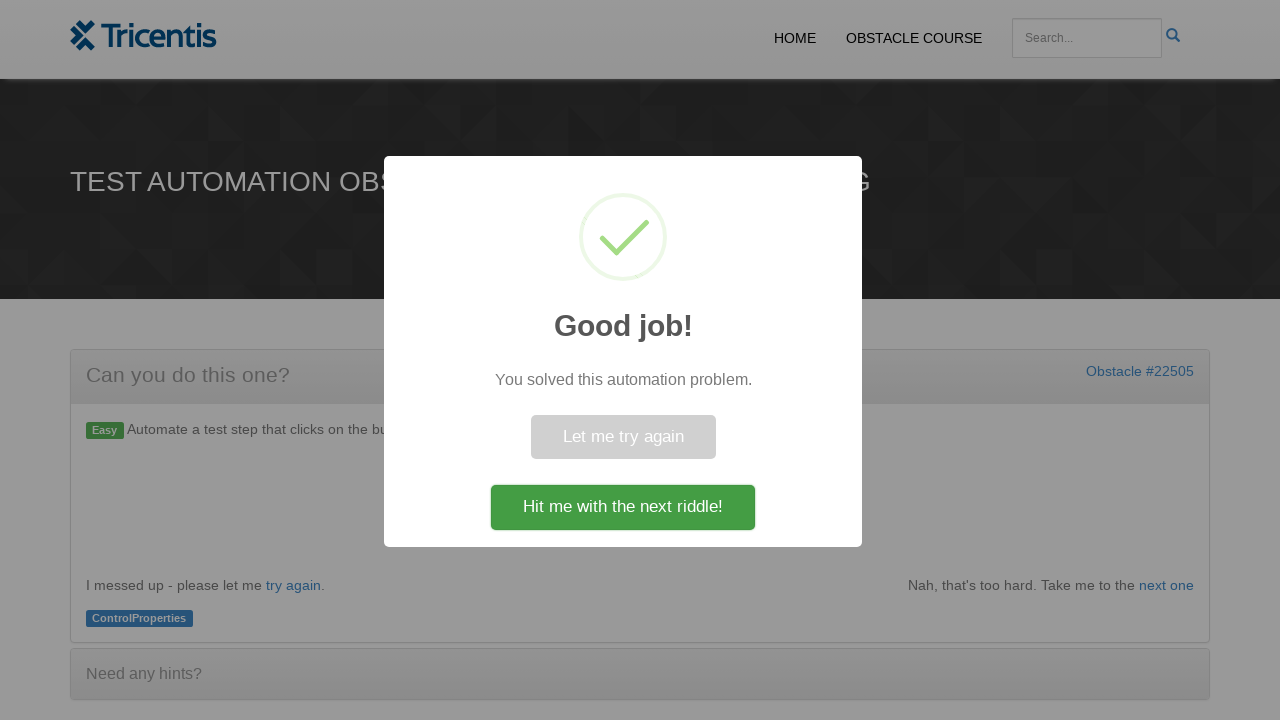